Tests the user registration form by filling in name, company, email, and password fields, then submitting the form on the BlazeDemo demo site.

Starting URL: https://blazedemo.com/register

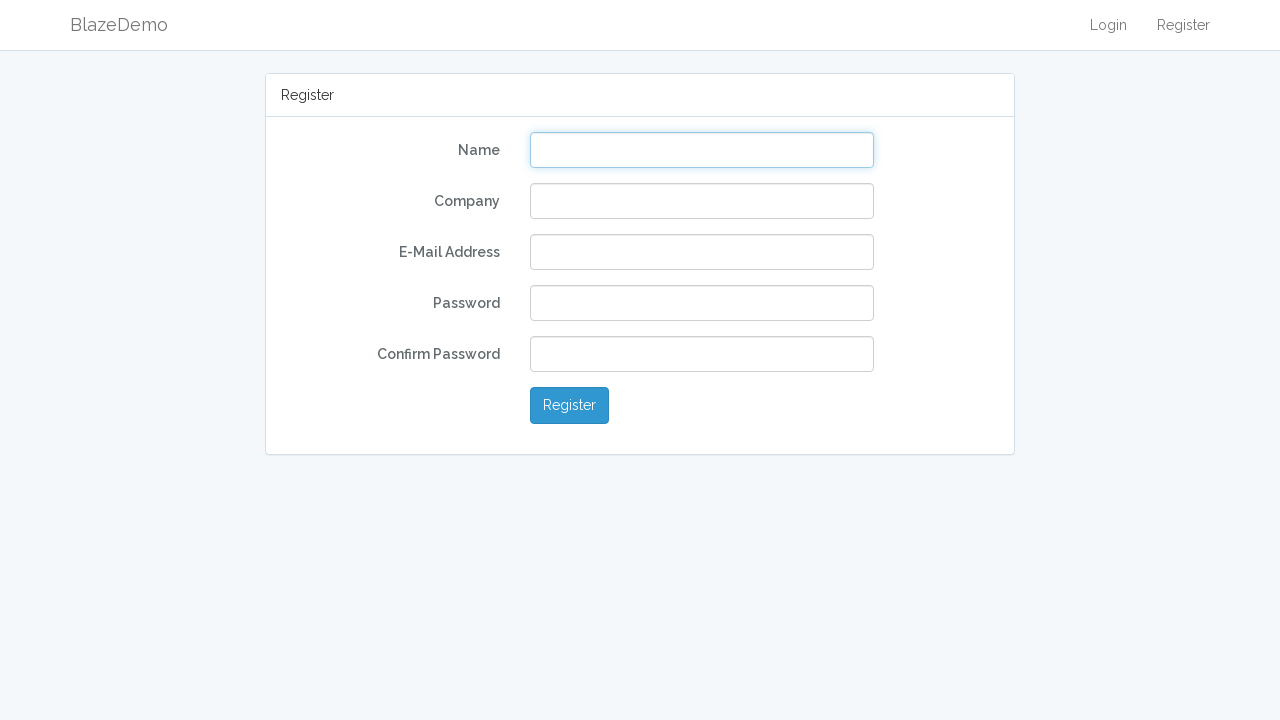

Filled name field with 'Michael Thompson' on input[name='name']
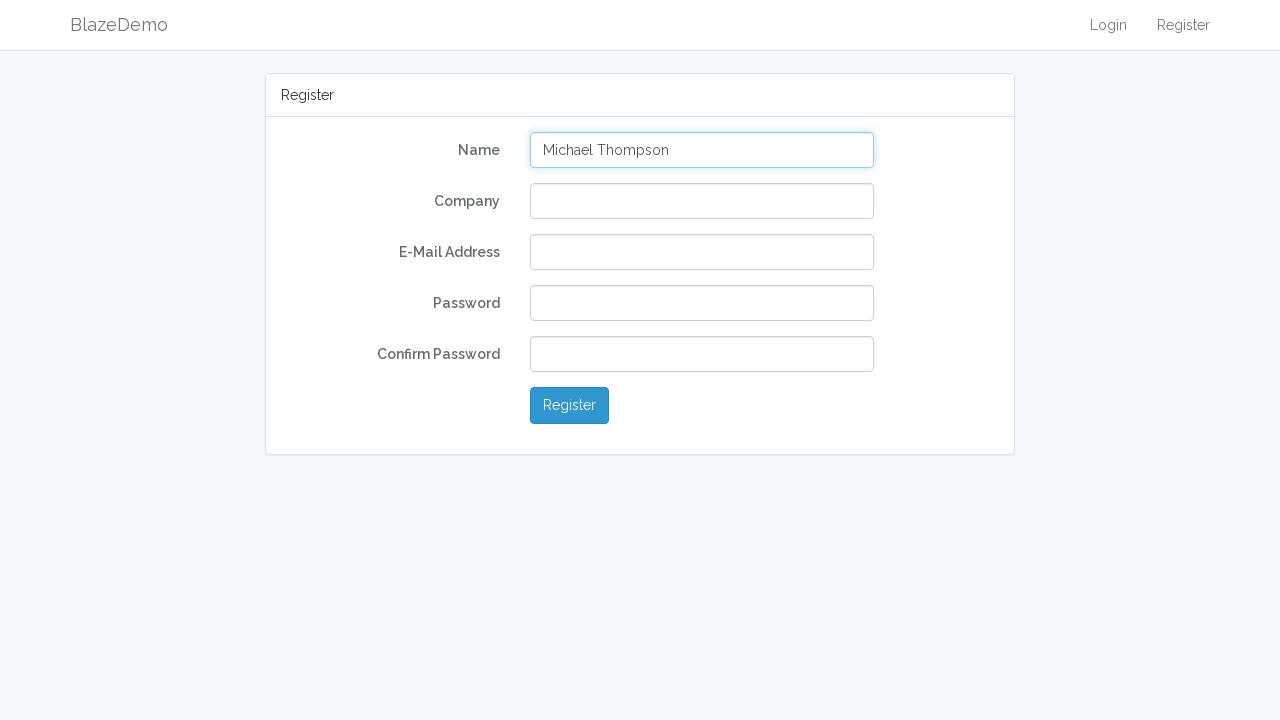

Filled company field with 'TechCorp Solutions' on input[name='company']
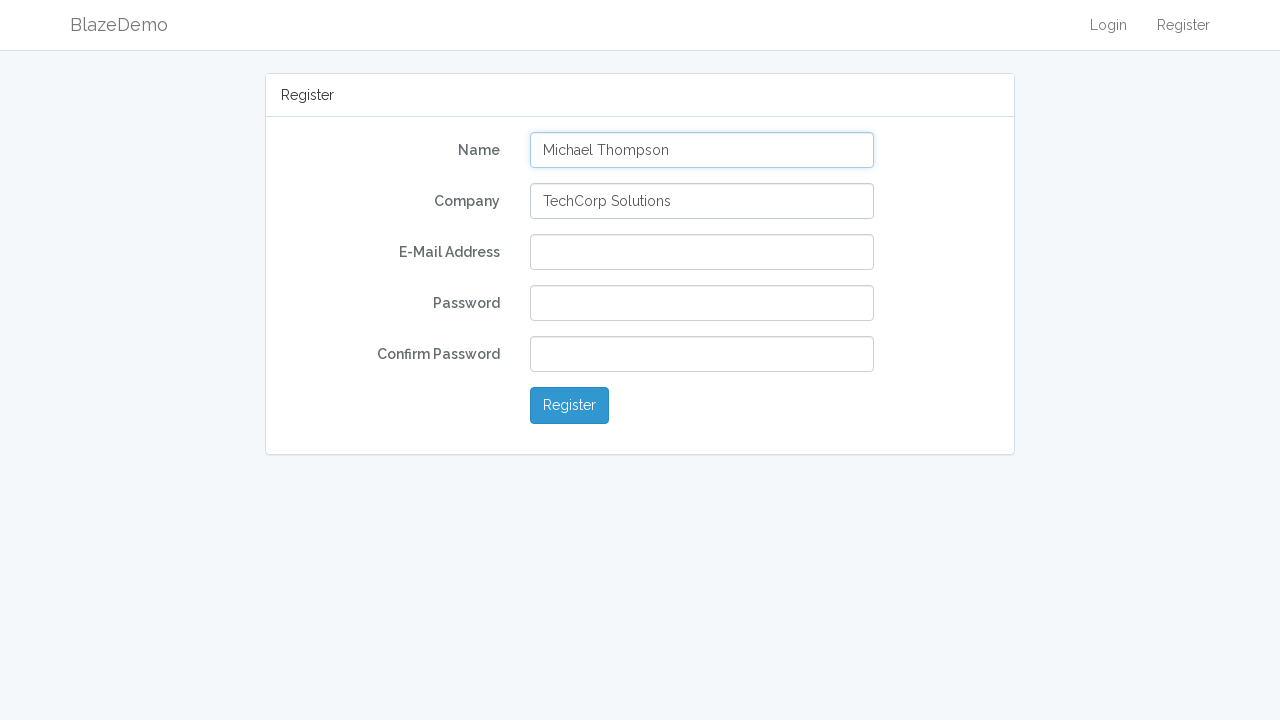

Filled email field with 'mthompson.test@example.com' on input[name='email']
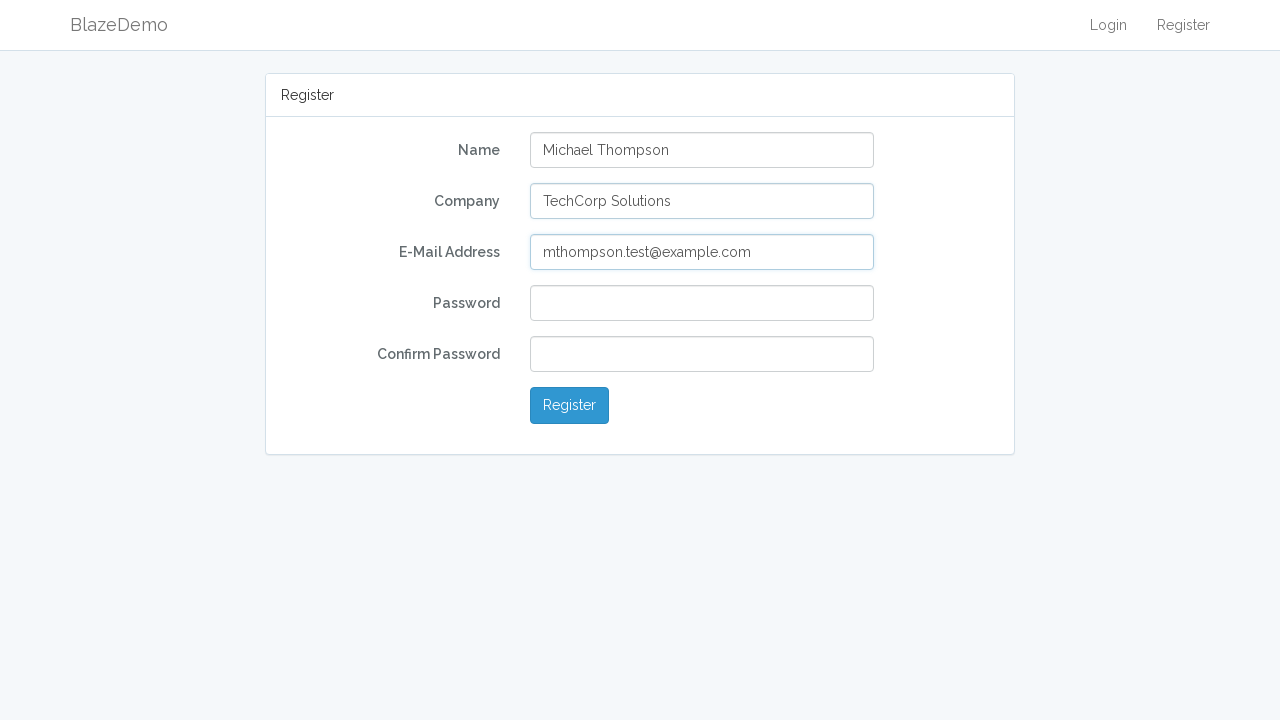

Filled password field on input[name='password']
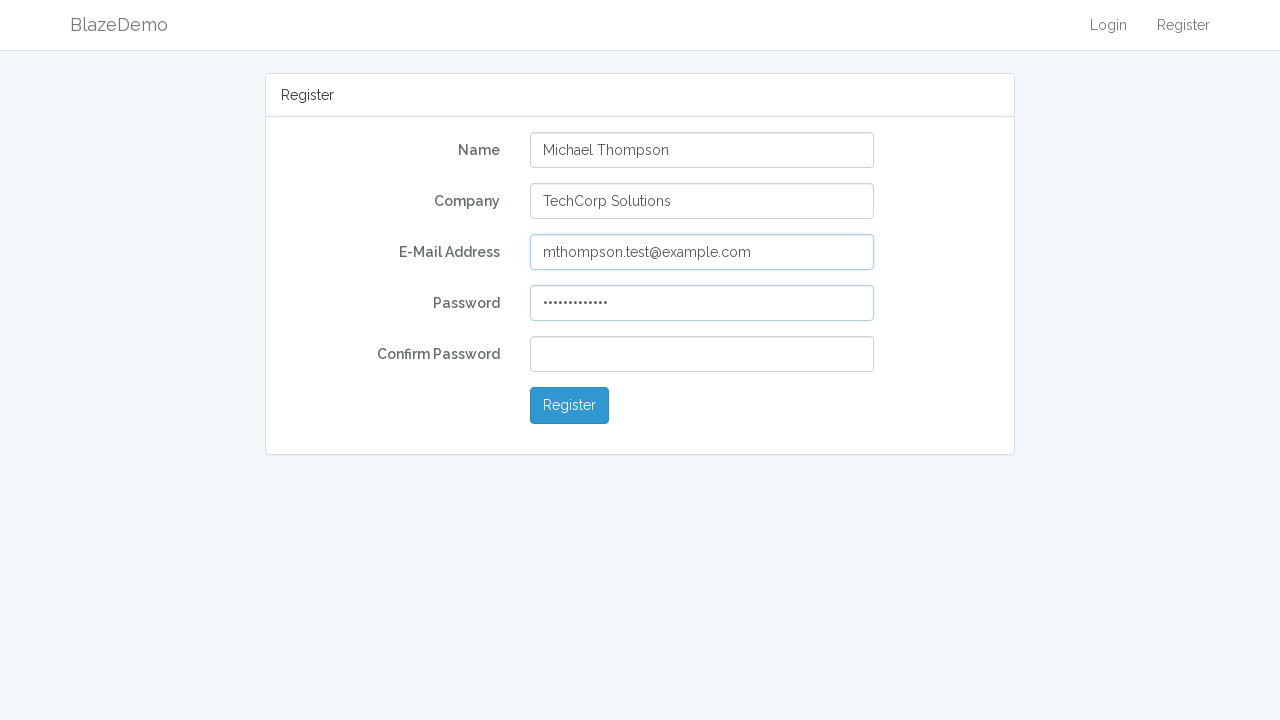

Filled password confirmation field on input[name='password_confirmation']
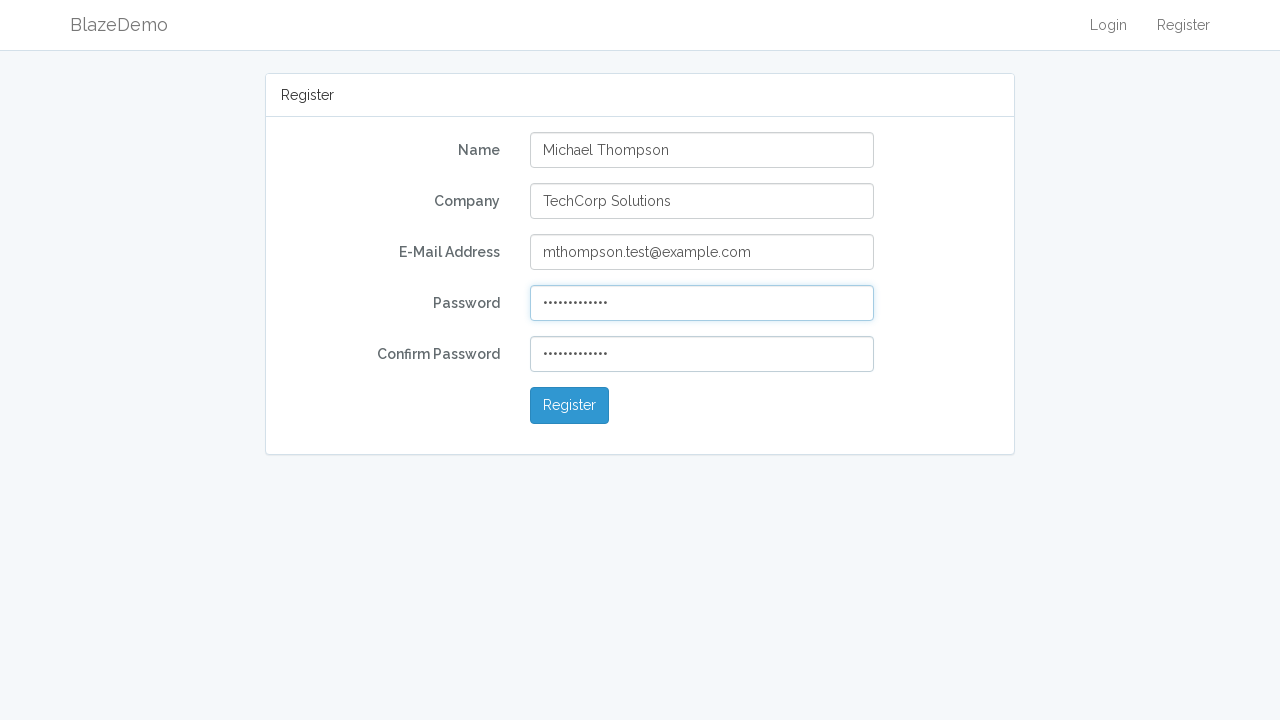

Clicked register button to submit the form at (570, 406) on button.btn.btn-primary
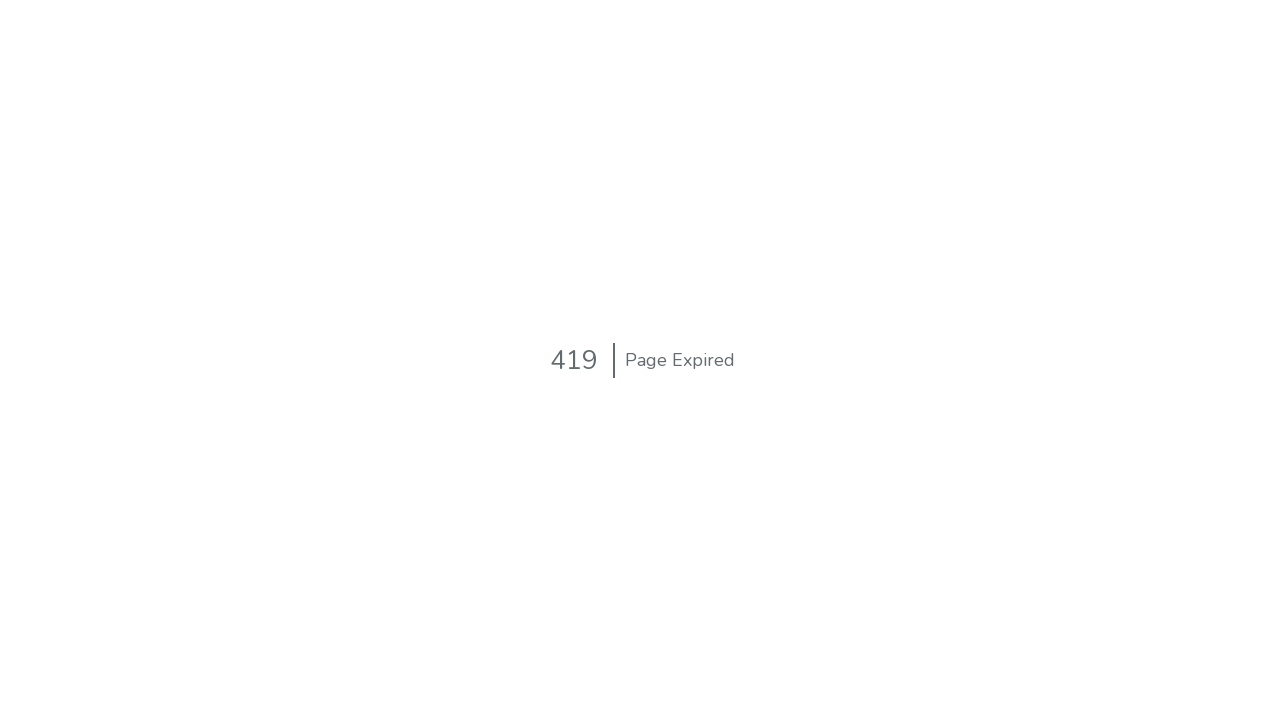

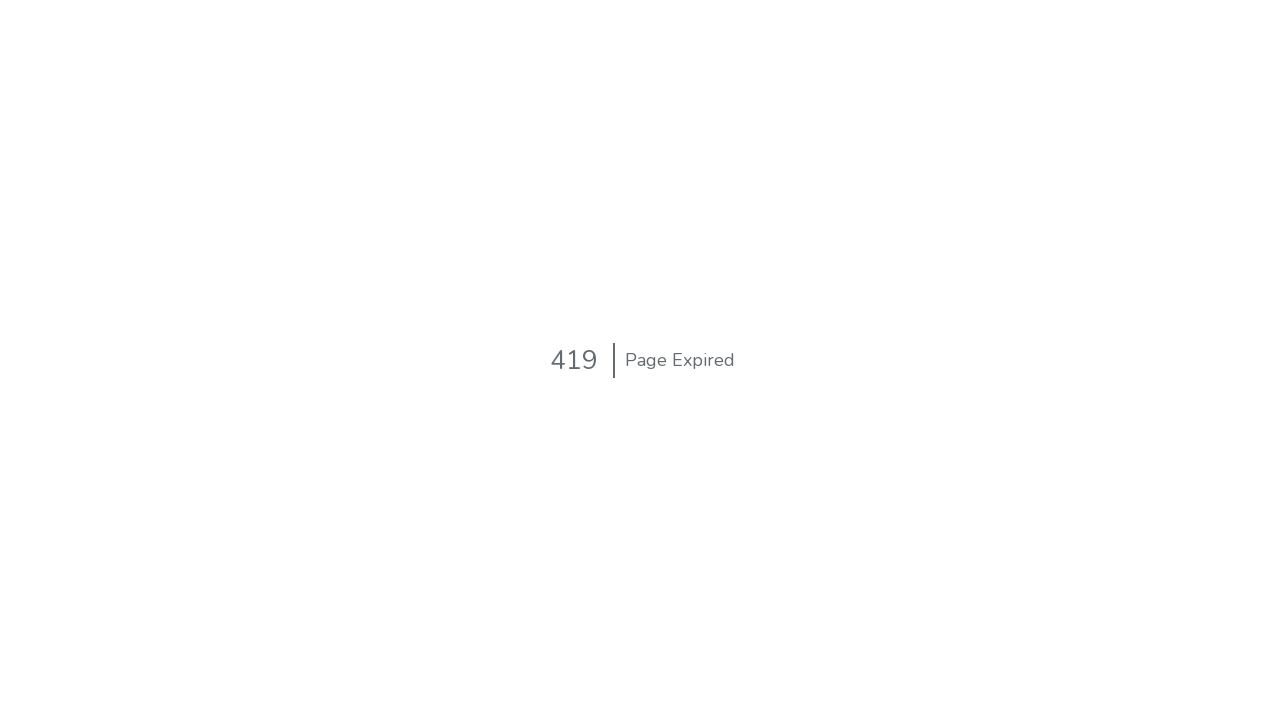